Tests drag and drop functionality by dragging element A to element B's position

Starting URL: https://the-internet.herokuapp.com/drag_and_drop

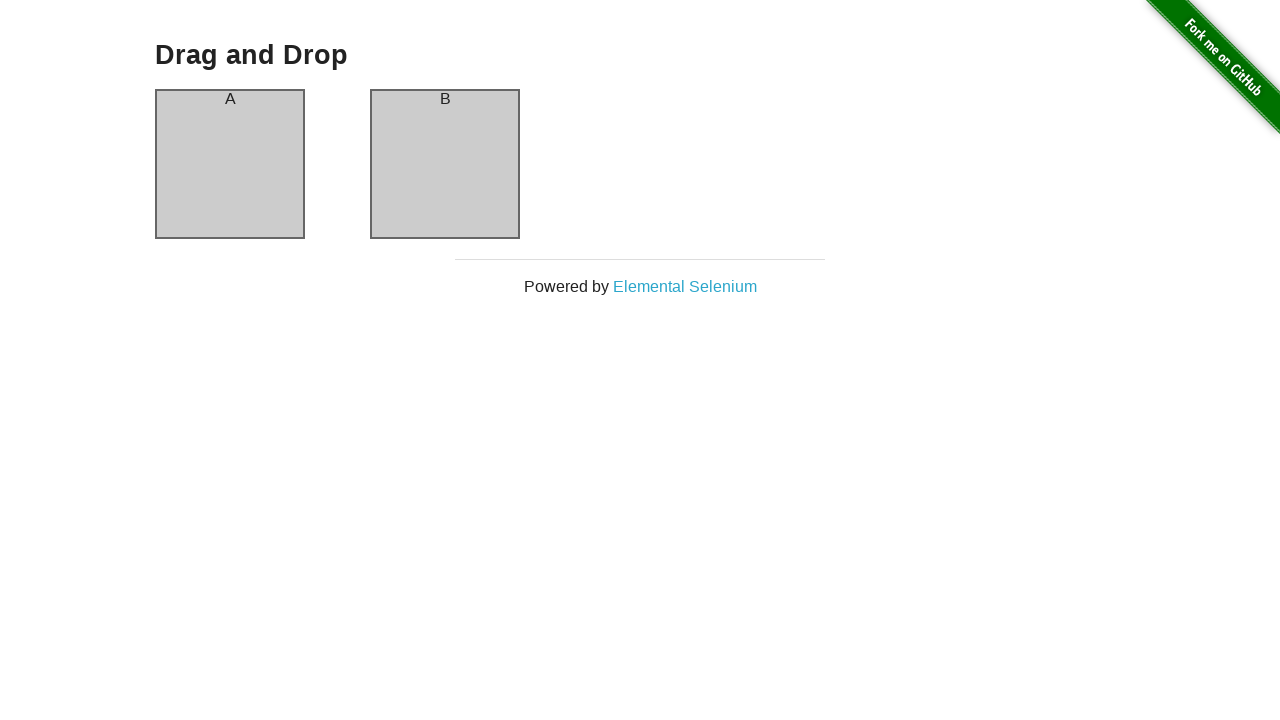

Navigated to drag and drop test page
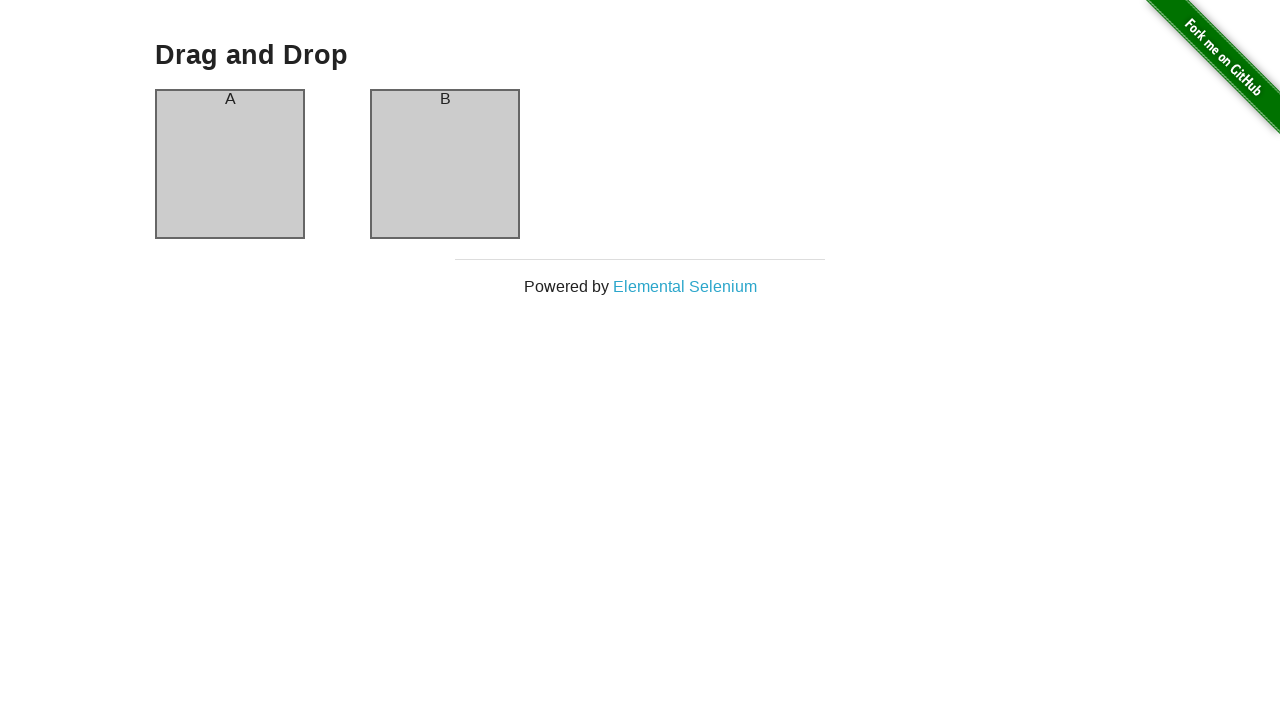

Located element A (source element)
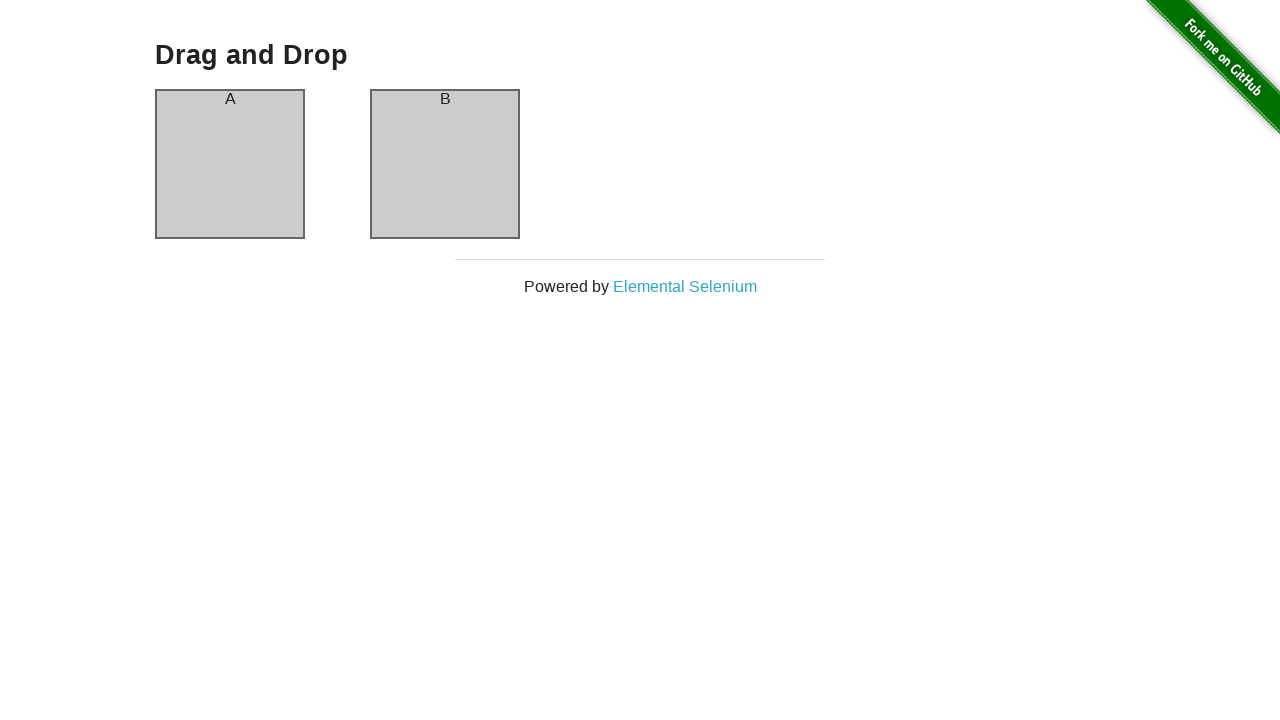

Located element B (target element)
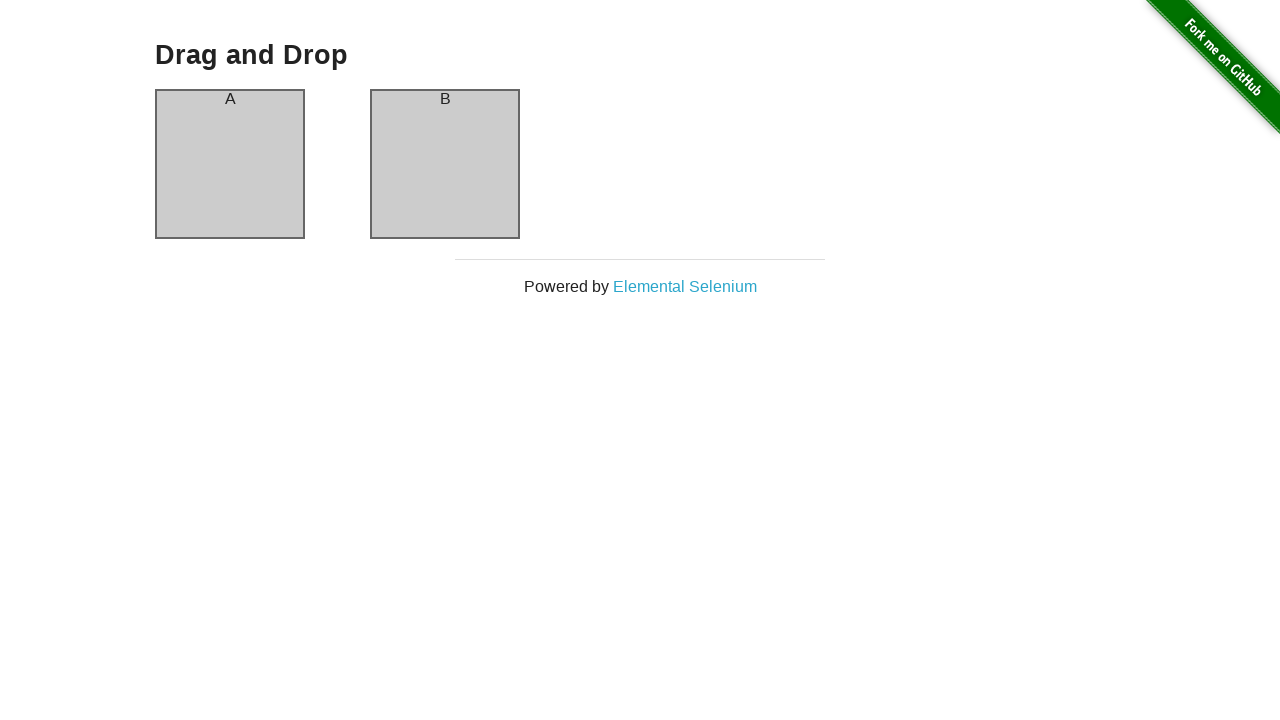

Dragged element A to element B's position at (445, 164)
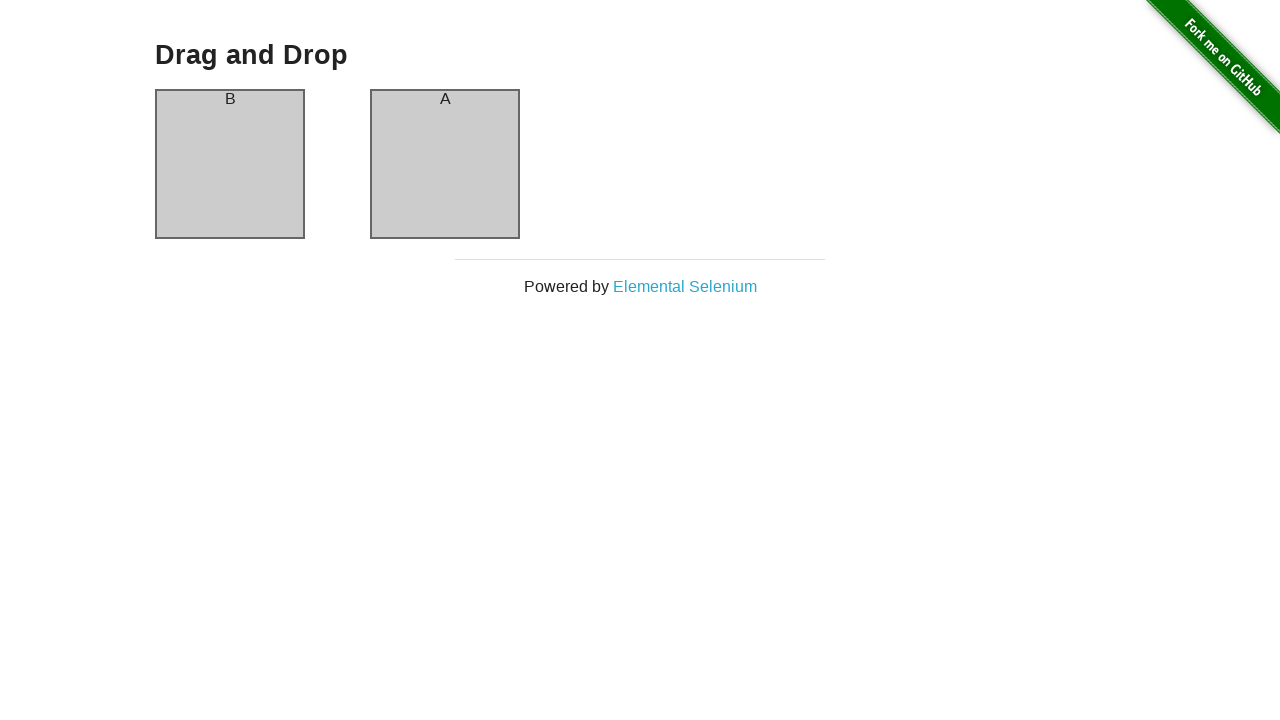

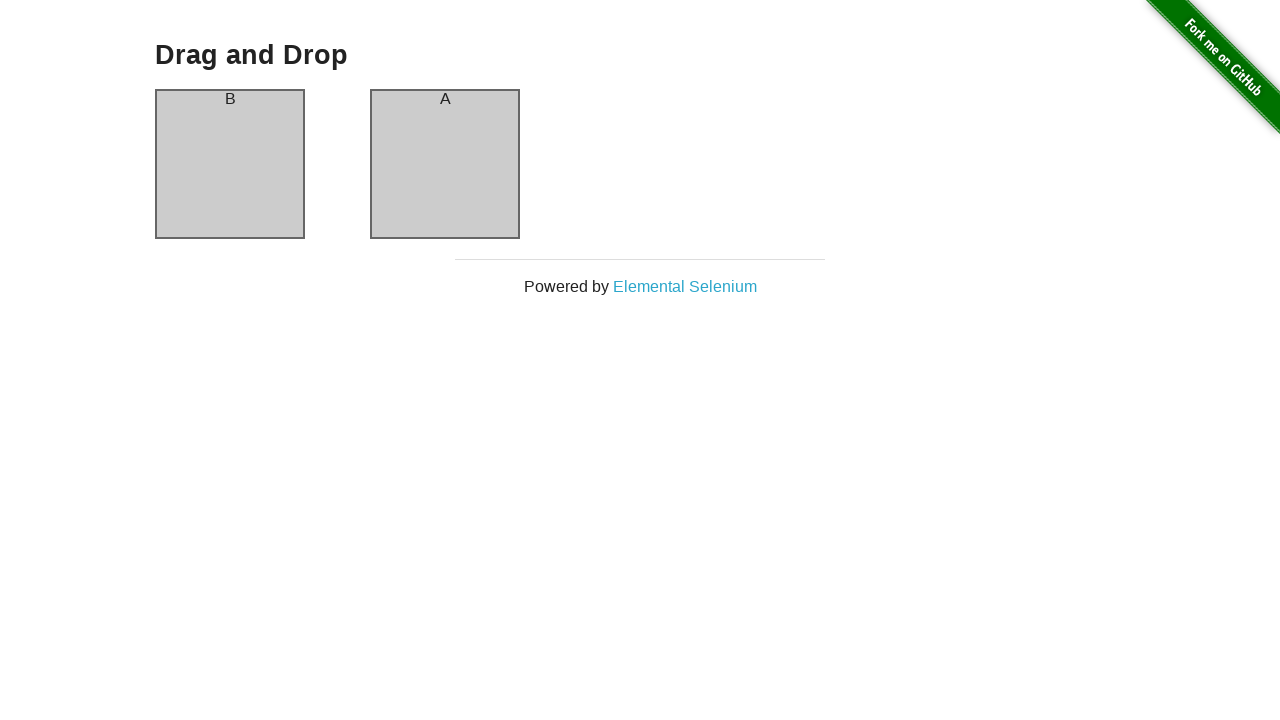